Tests clearing the completed state of all items by toggling the mark all checkbox

Starting URL: https://demo.playwright.dev/todomvc

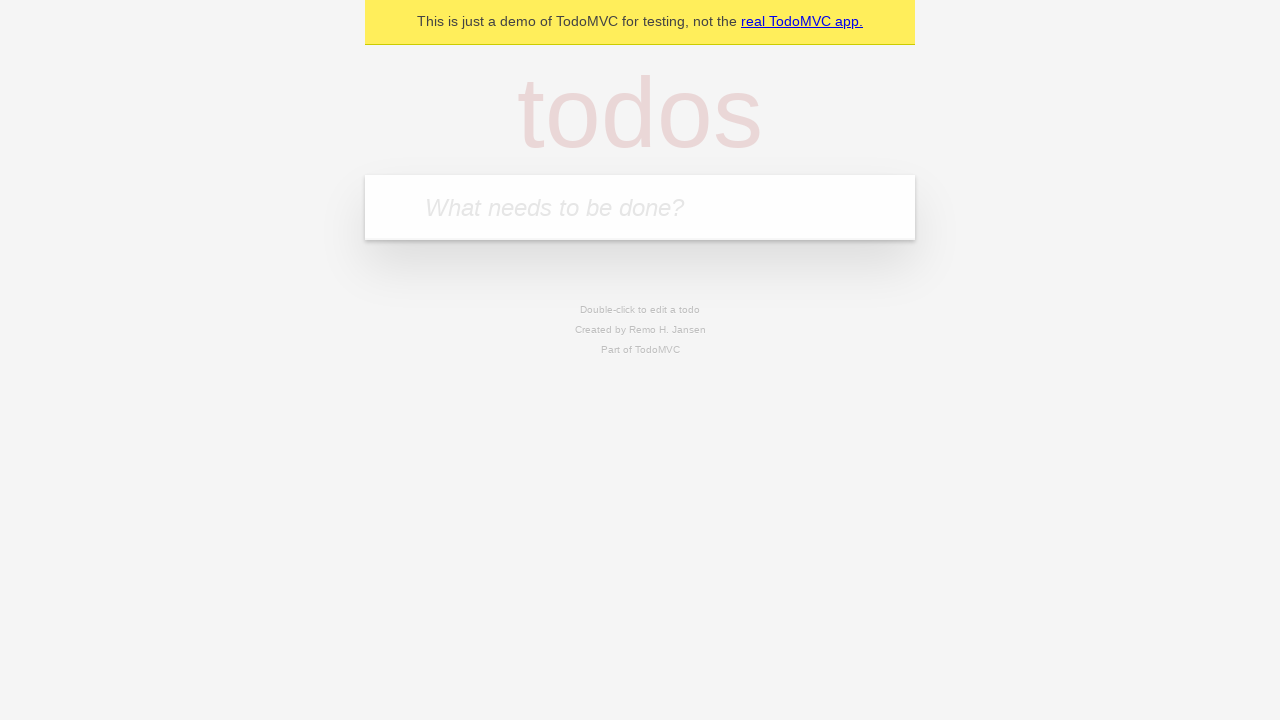

Filled todo input with 'buy some cheese' on internal:attr=[placeholder="What needs to be done?"i]
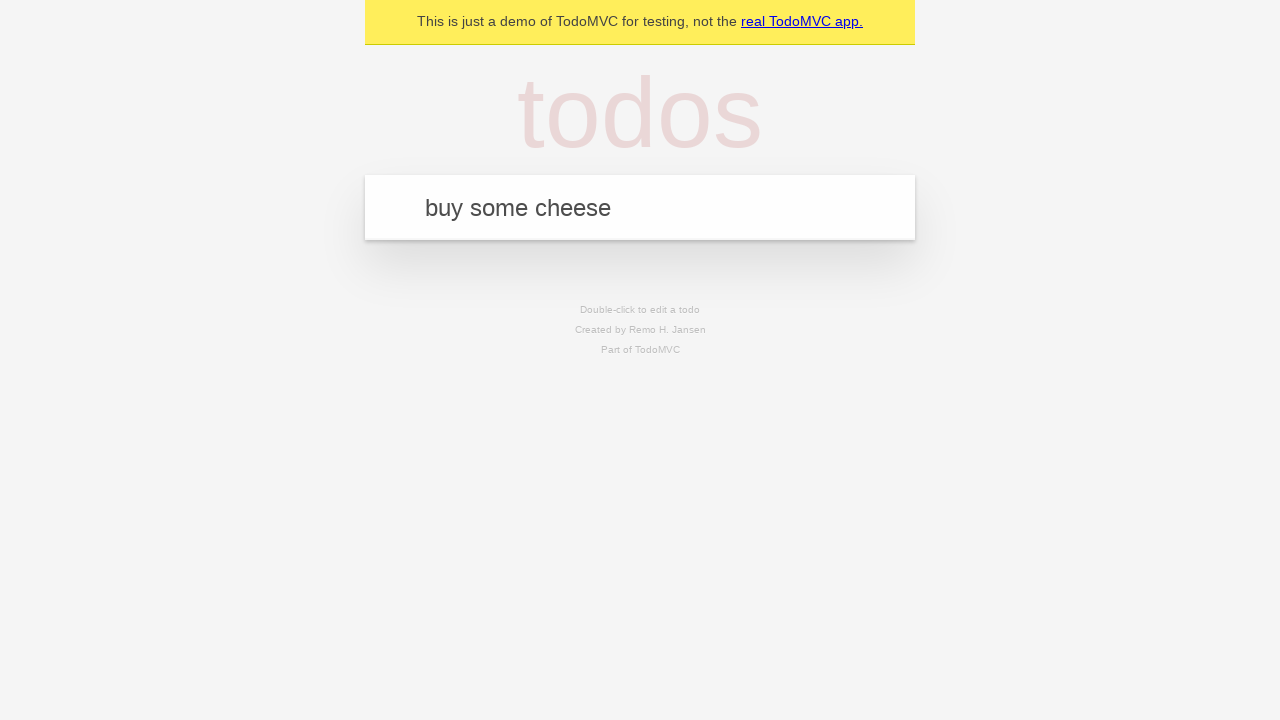

Pressed Enter to create first todo on internal:attr=[placeholder="What needs to be done?"i]
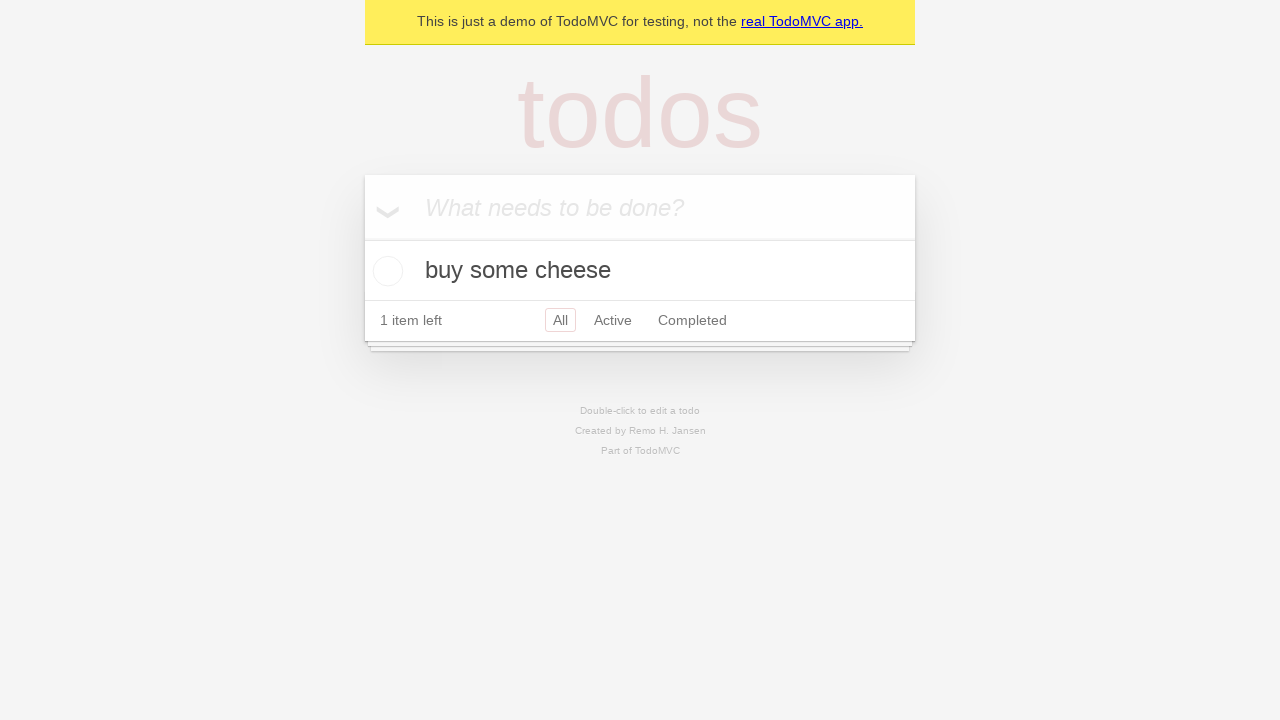

Filled todo input with 'feed the cat' on internal:attr=[placeholder="What needs to be done?"i]
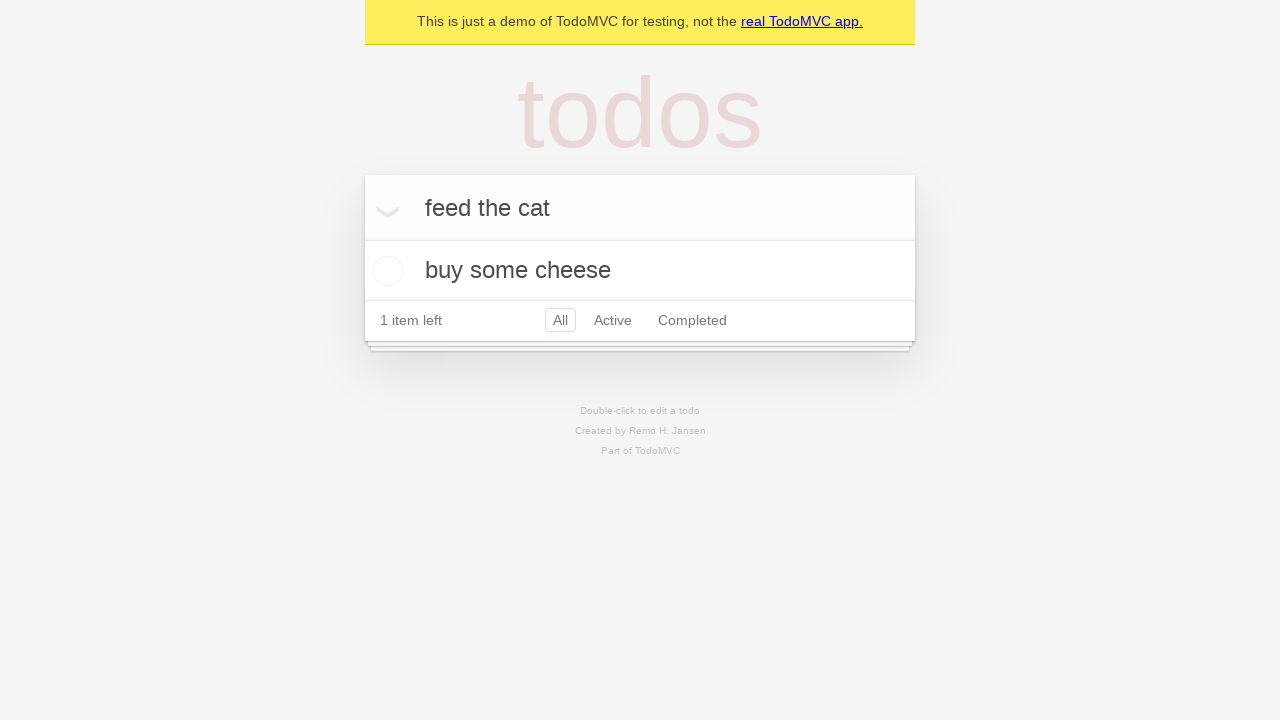

Pressed Enter to create second todo on internal:attr=[placeholder="What needs to be done?"i]
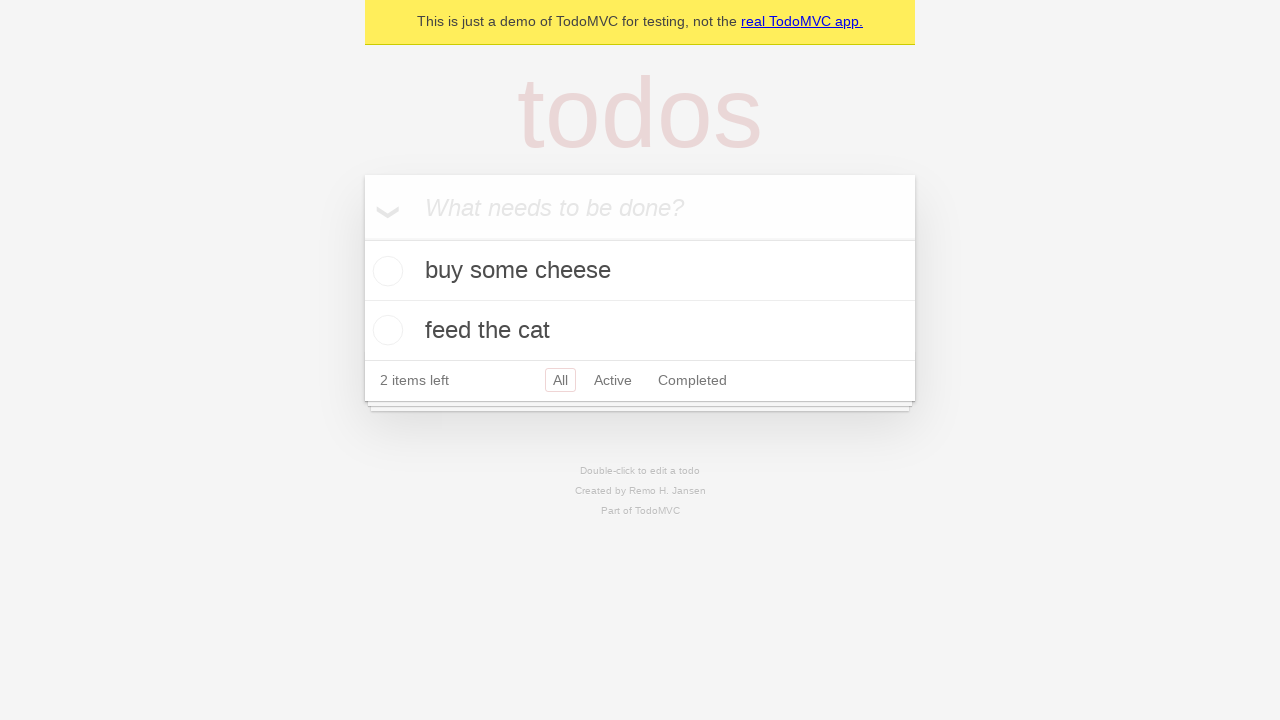

Filled todo input with 'book a doctors appointment' on internal:attr=[placeholder="What needs to be done?"i]
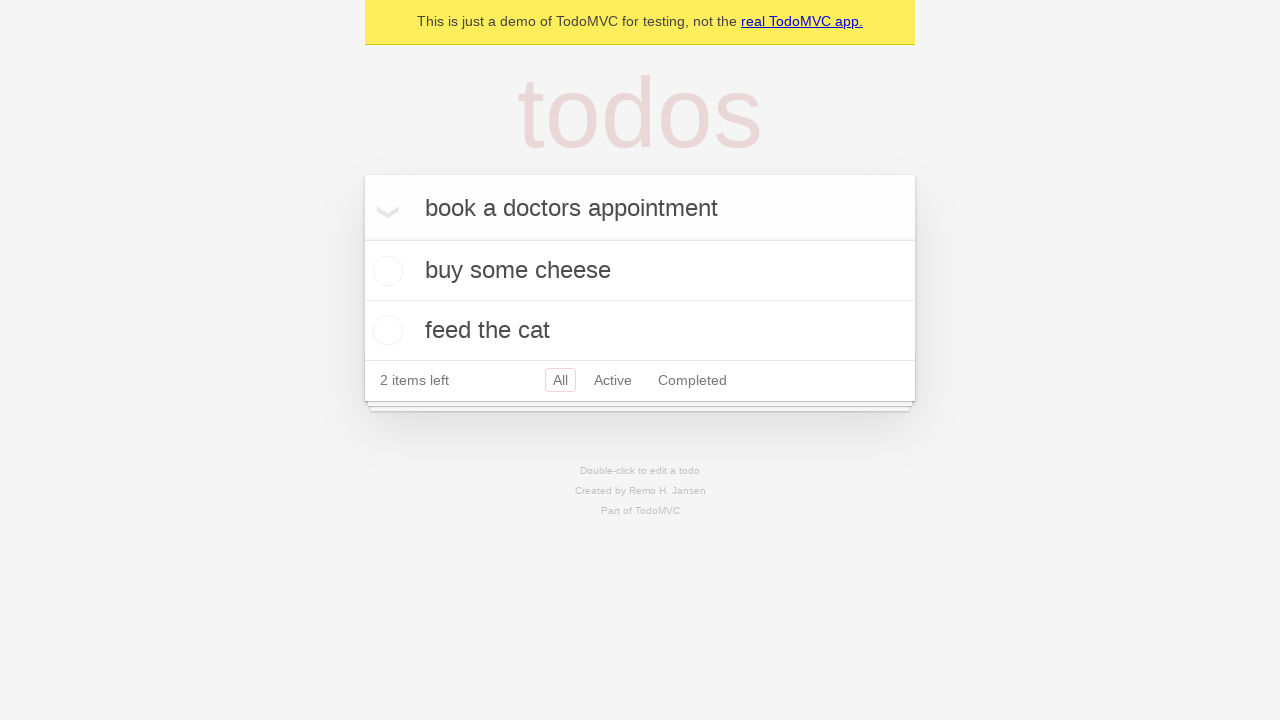

Pressed Enter to create third todo on internal:attr=[placeholder="What needs to be done?"i]
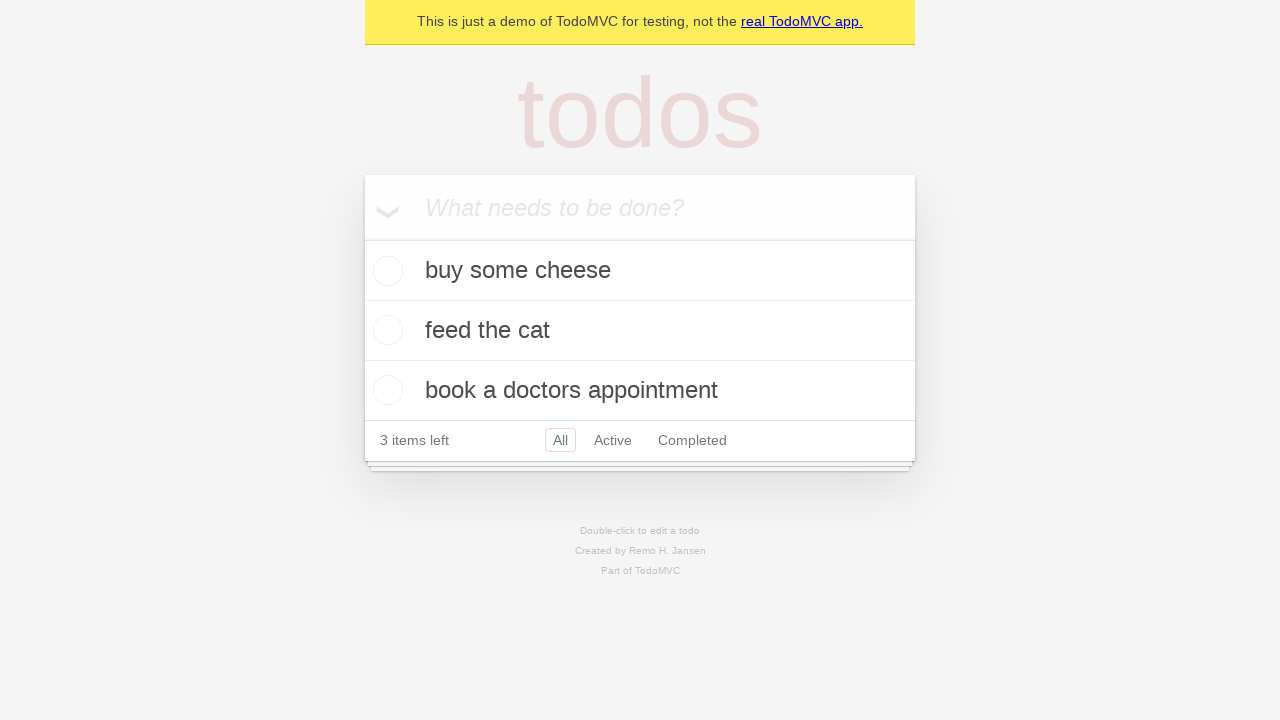

Checked 'Mark all as complete' checkbox to mark all todos as complete at (362, 238) on internal:label="Mark all as complete"i
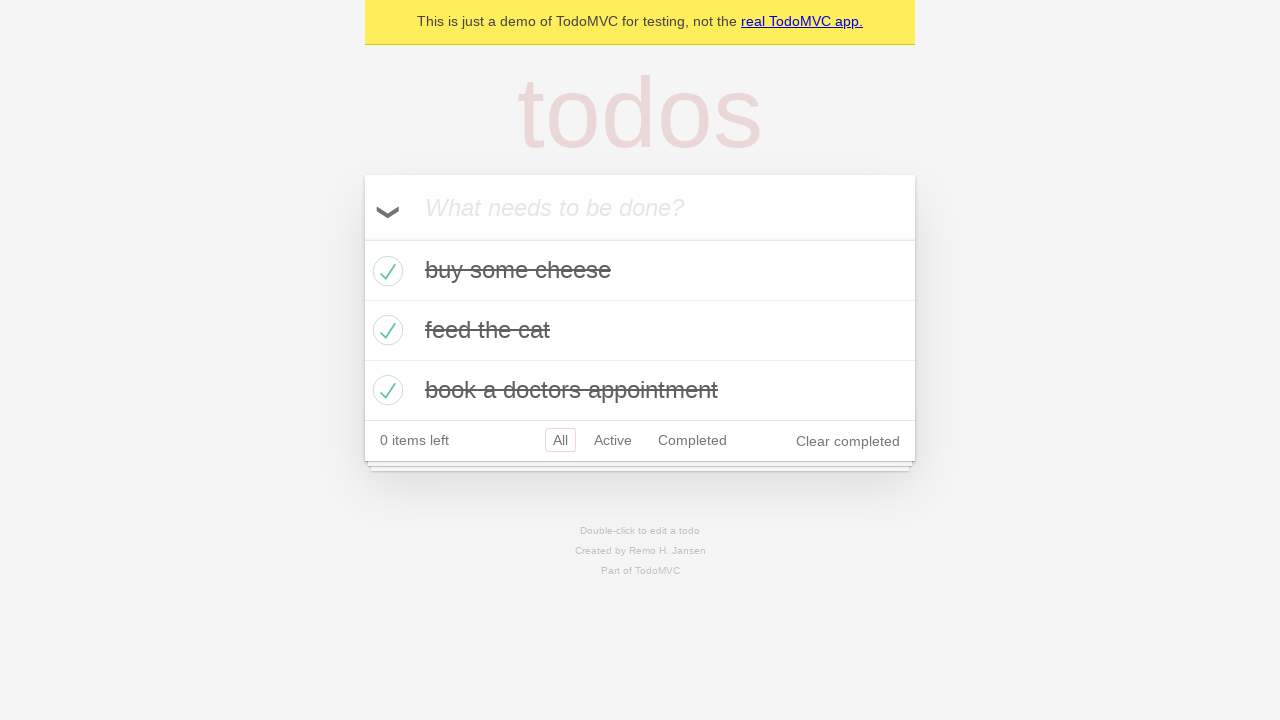

Unchecked 'Mark all as complete' checkbox to clear completed state of all todos at (362, 238) on internal:label="Mark all as complete"i
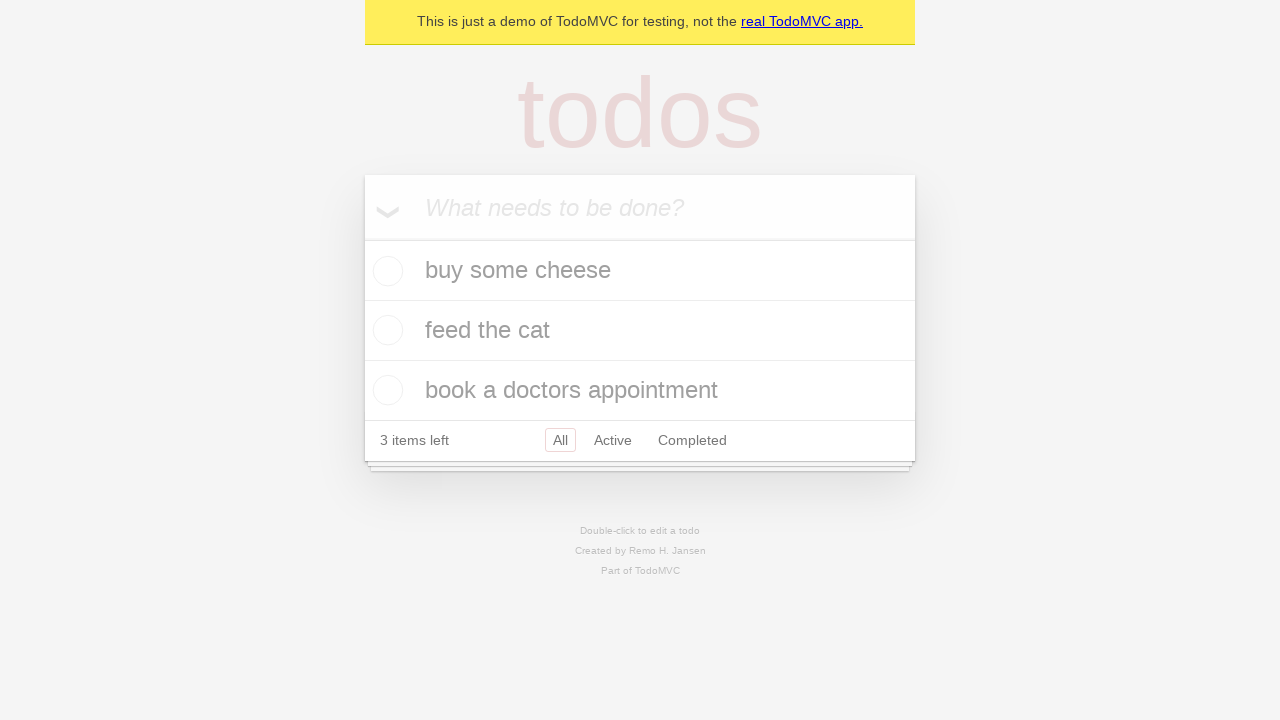

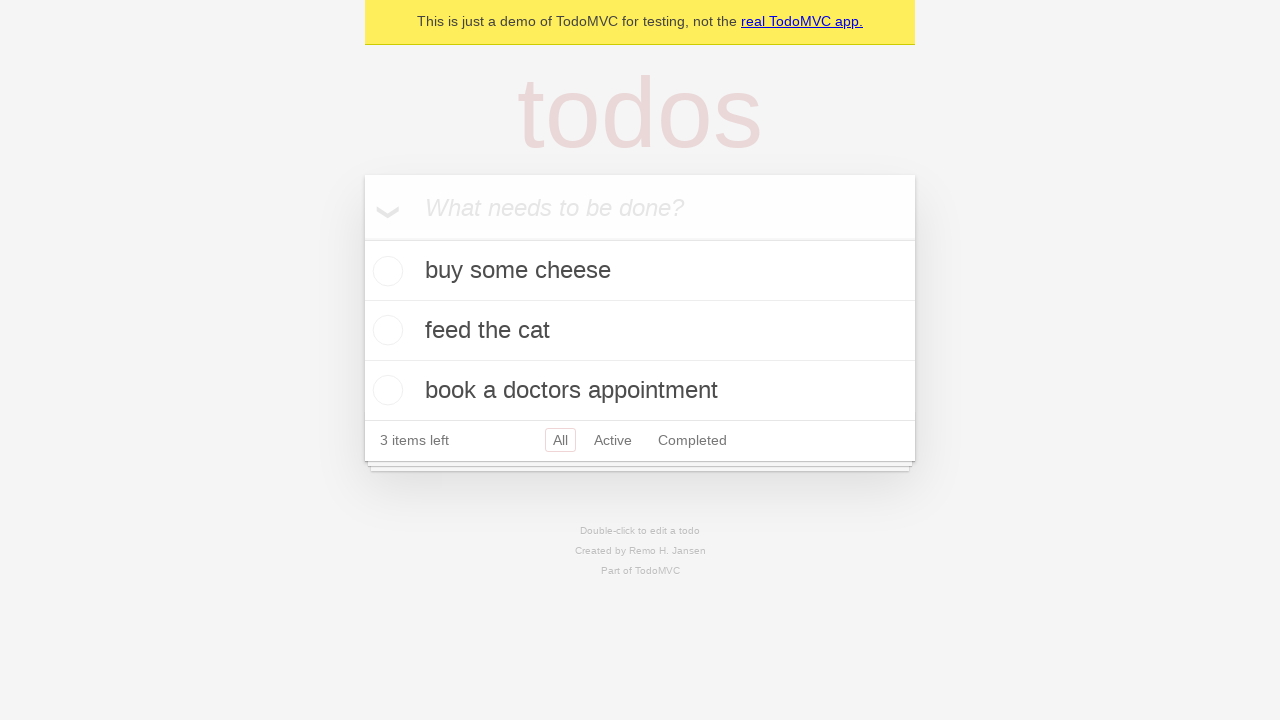